Tests the Python.org search functionality by entering "pycon" as a search query and submitting the form

Starting URL: https://www.python.org

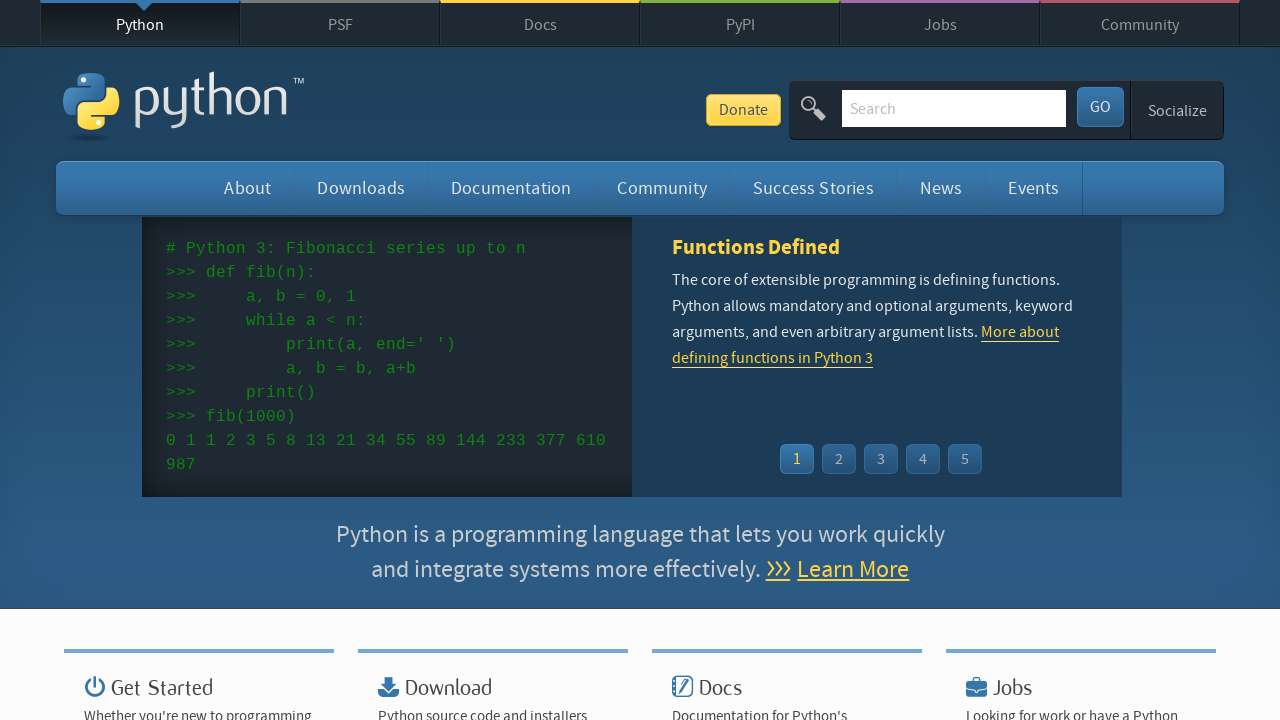

Filled search field with 'pycon' query on input[name='q']
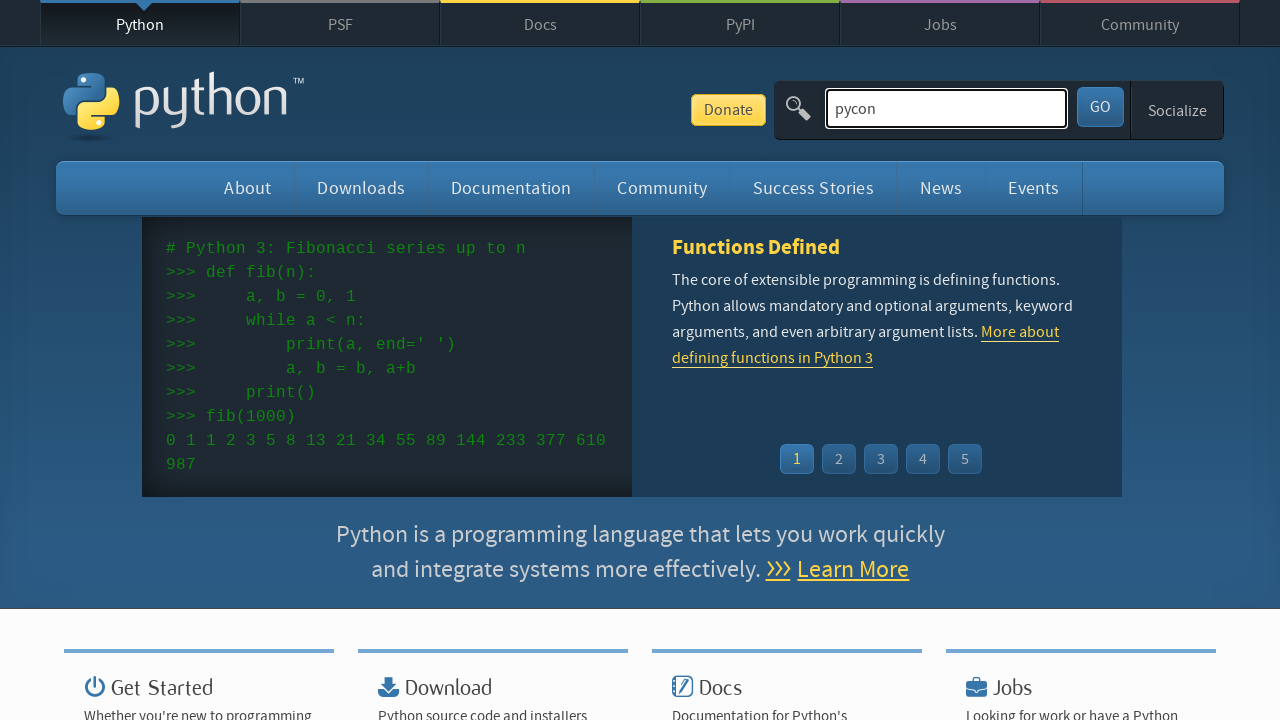

Pressed Enter to submit the search form on input[name='q']
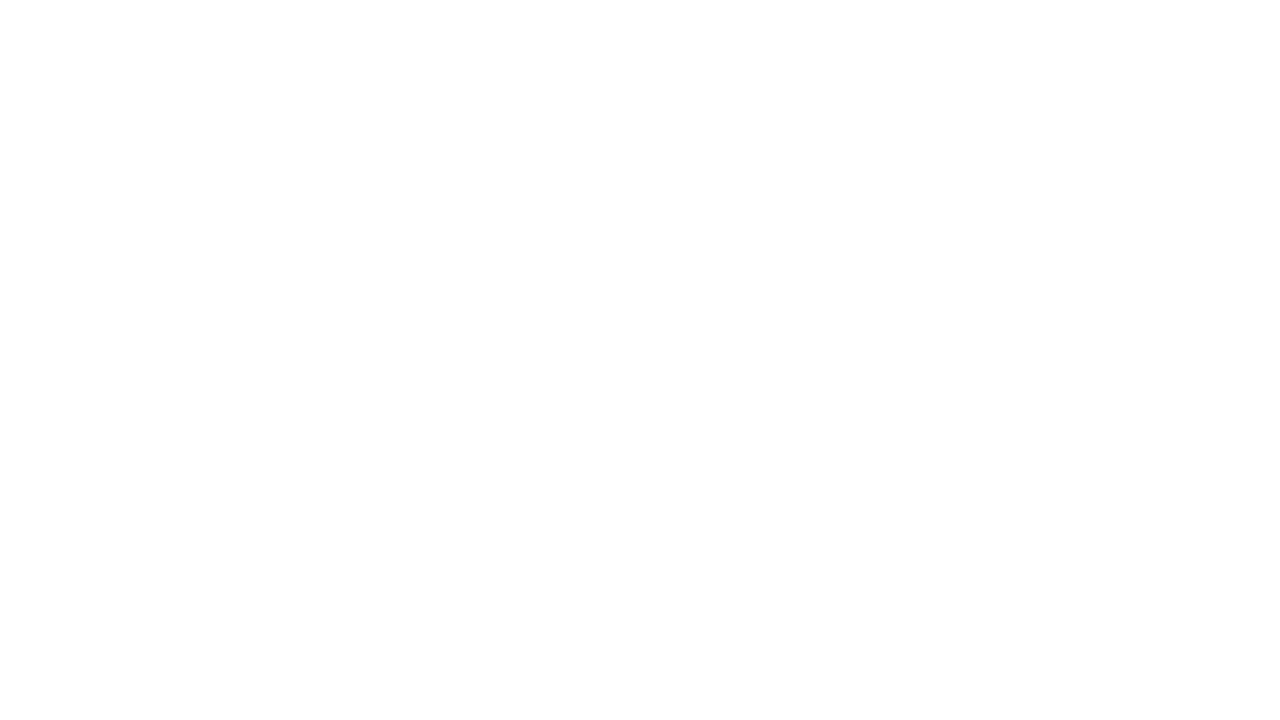

Search results page loaded (networkidle)
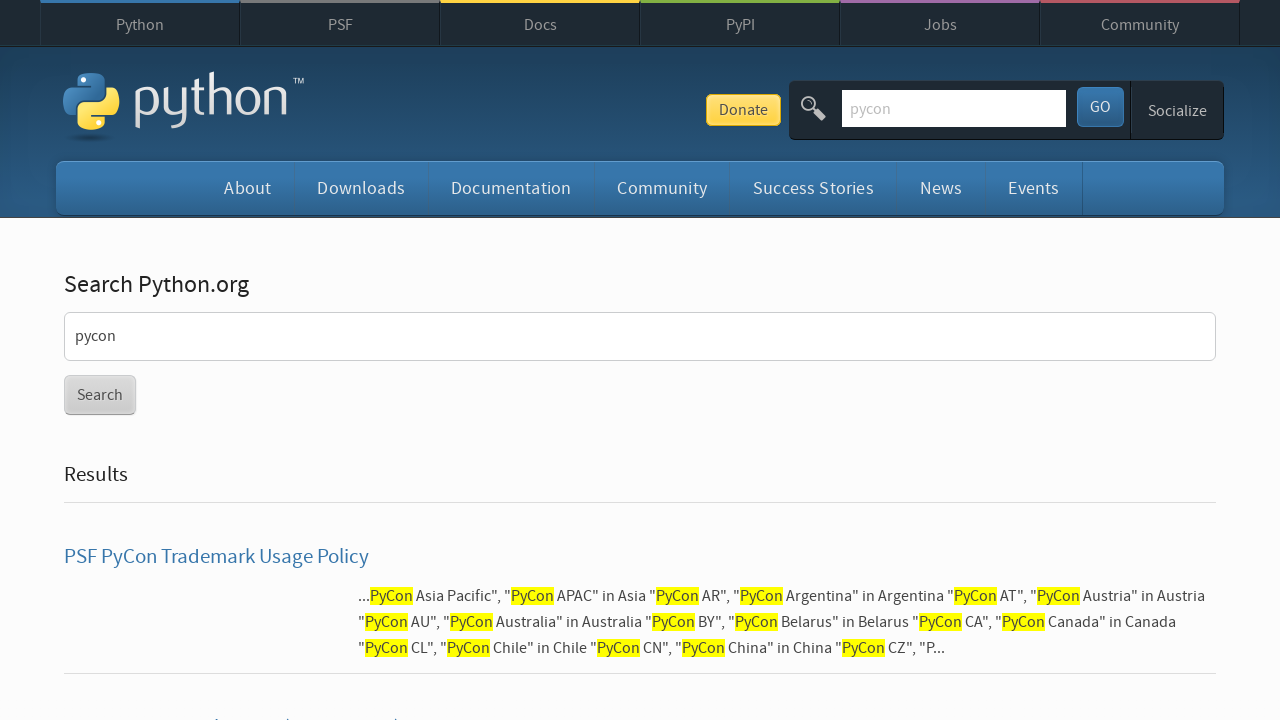

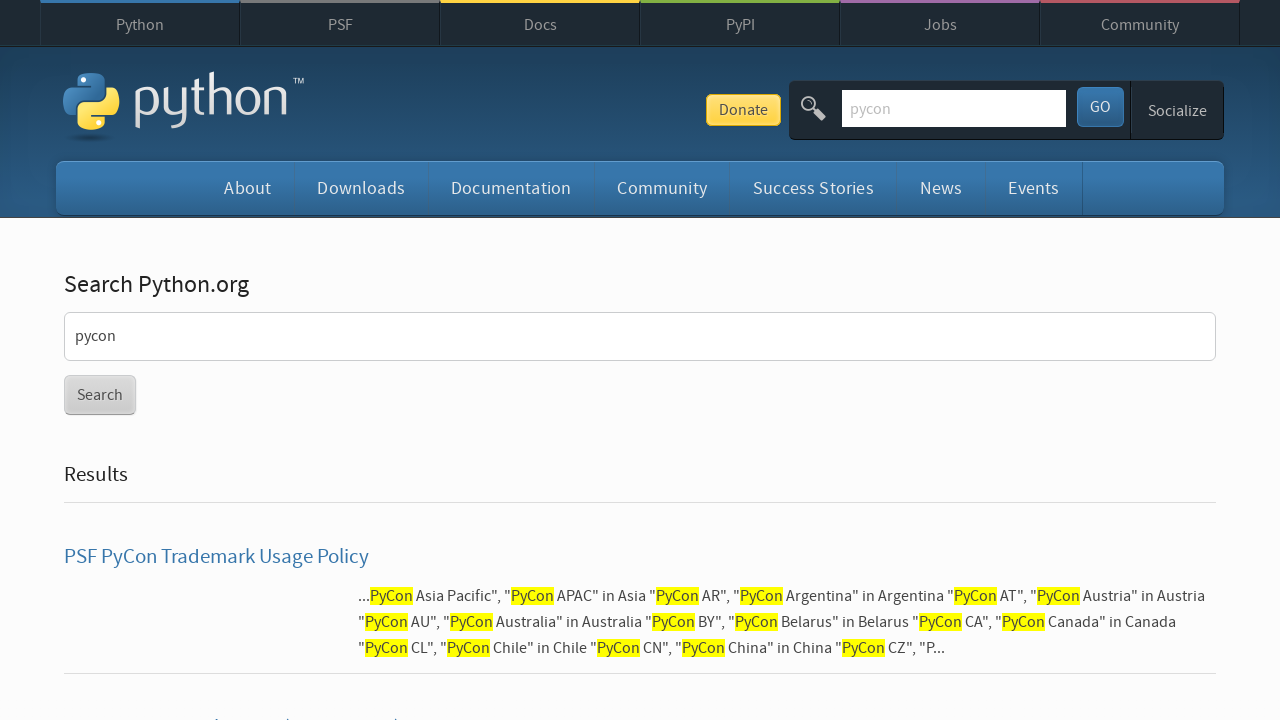